Counts all links on a webpage, footer links, and footer first column links, then opens each link in the first footer column in a new tab and verifies their titles

Starting URL: https://rahulshettyacademy.com/AutomationPractice/

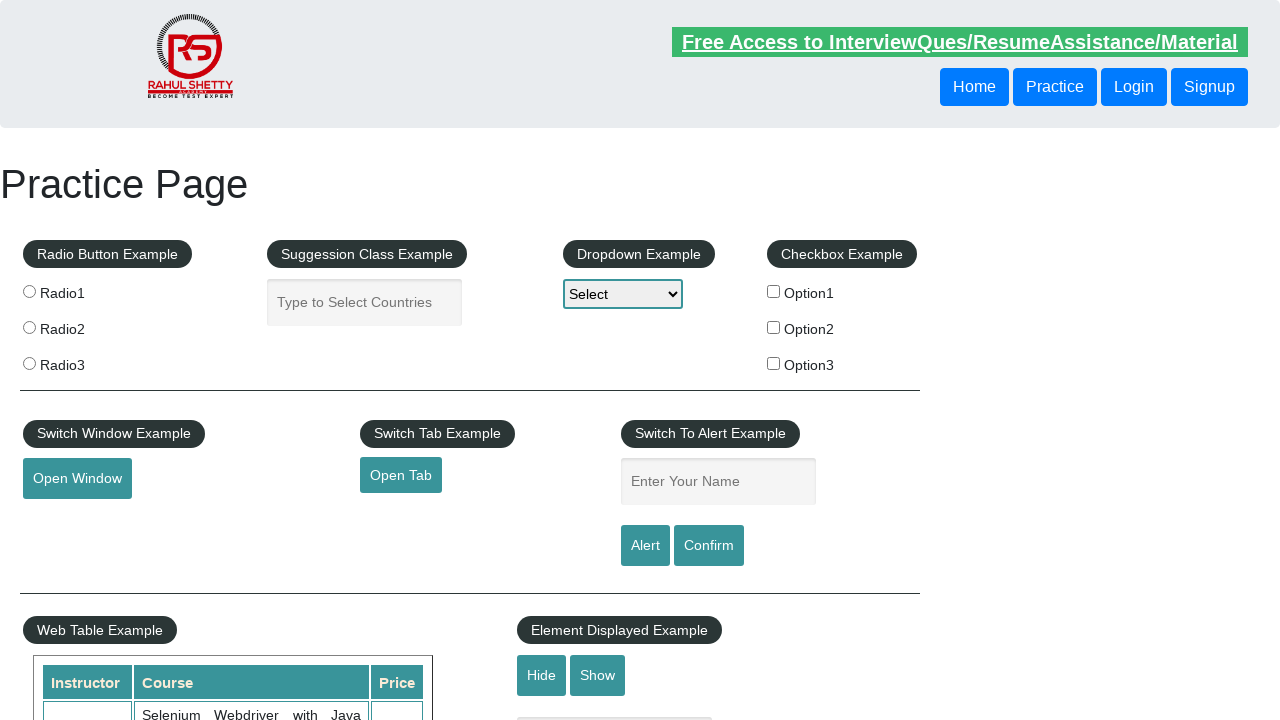

Located all links on the webpage
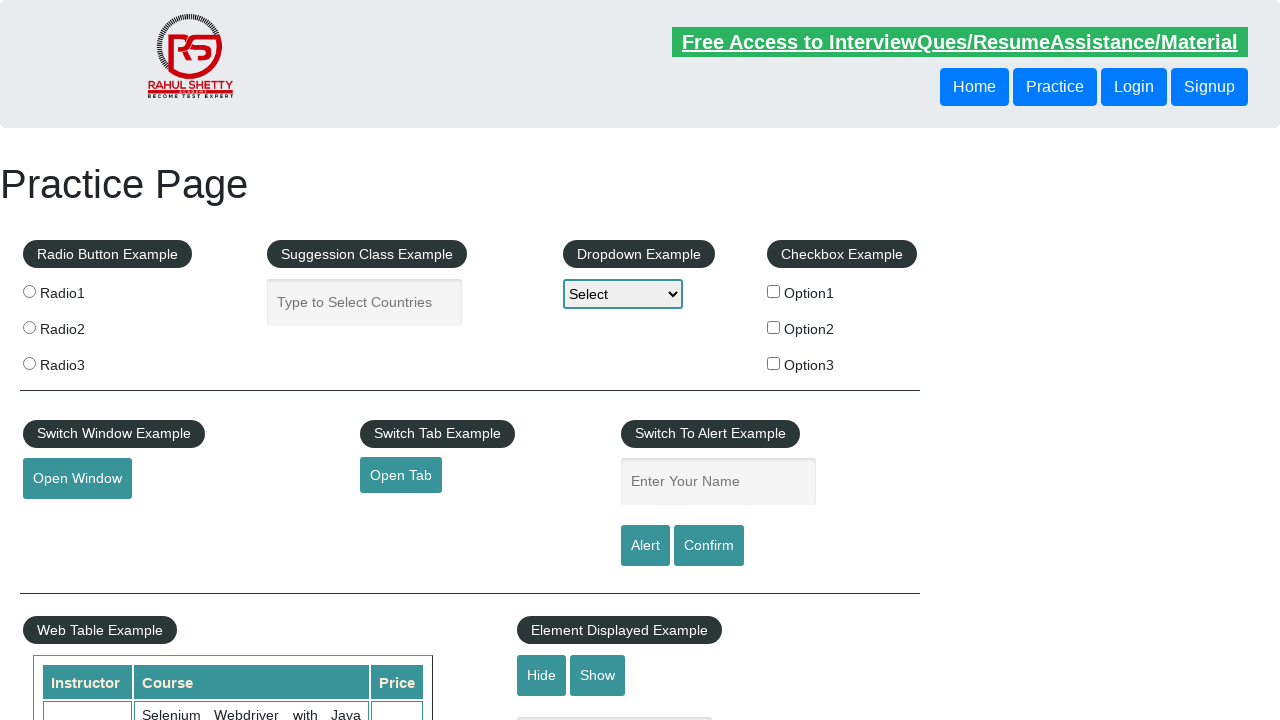

Counted total links on page: 27
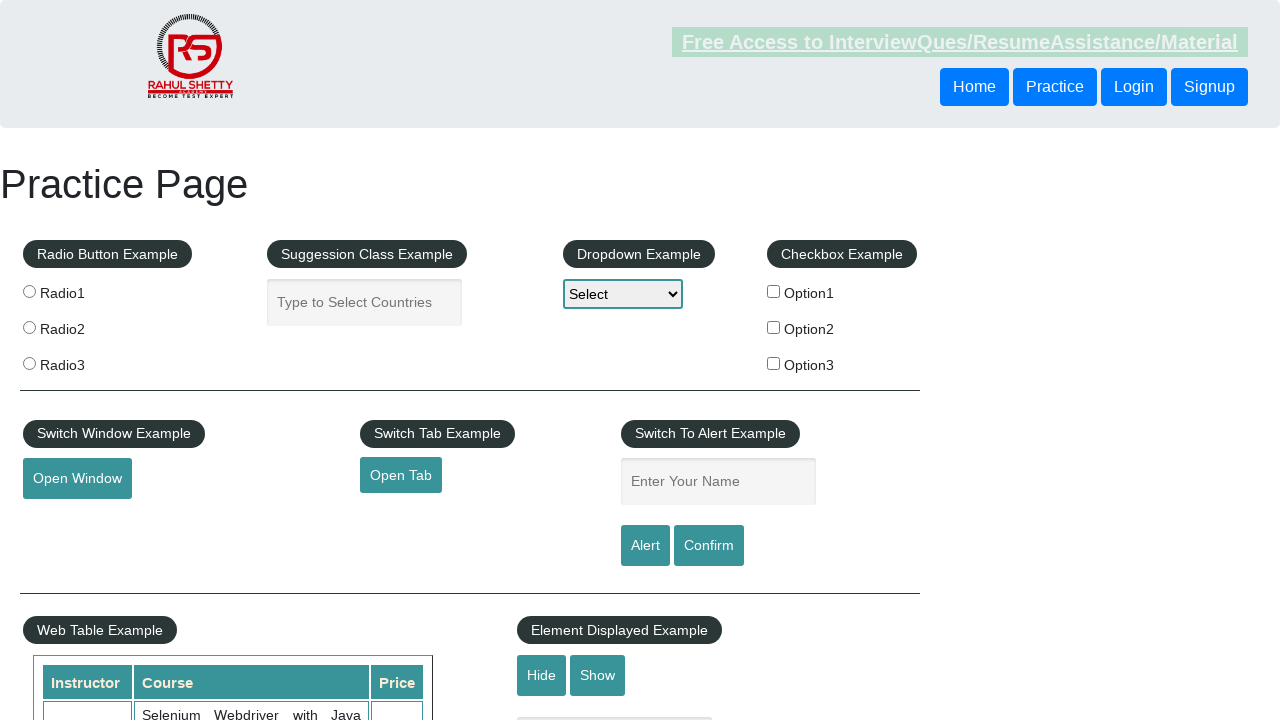

Located footer element with ID 'gf-BIG'
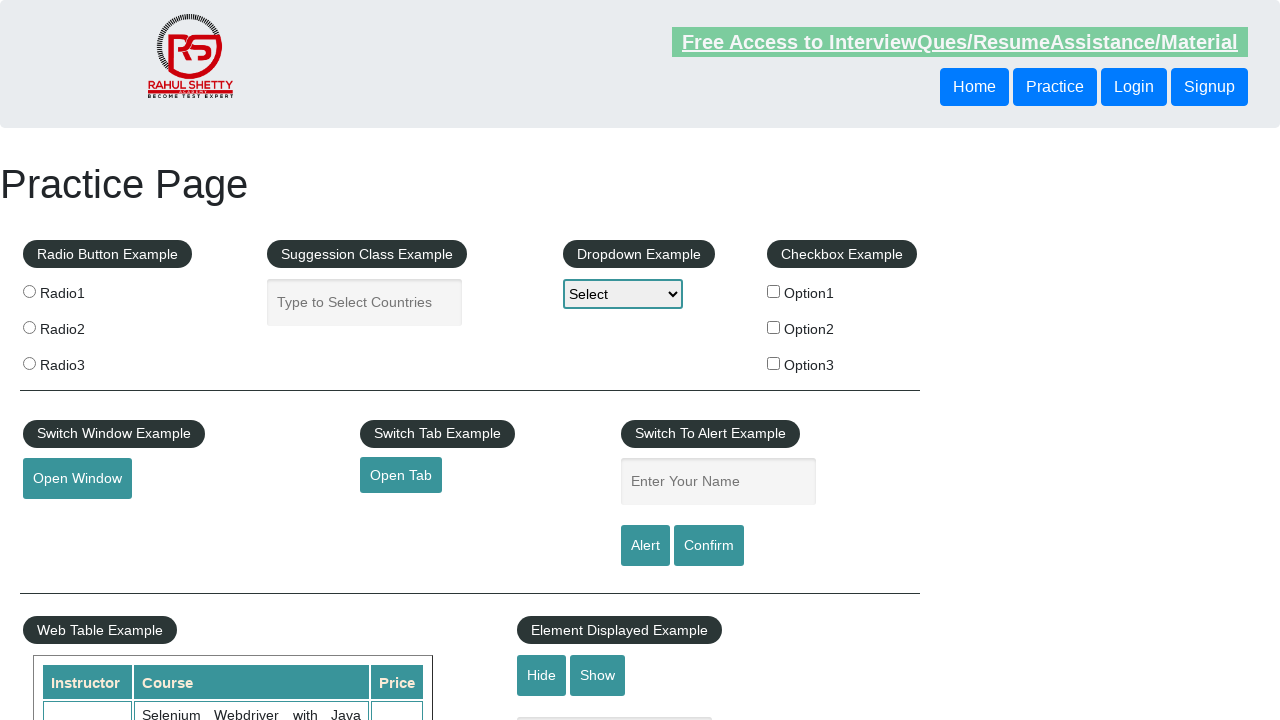

Located all links within footer
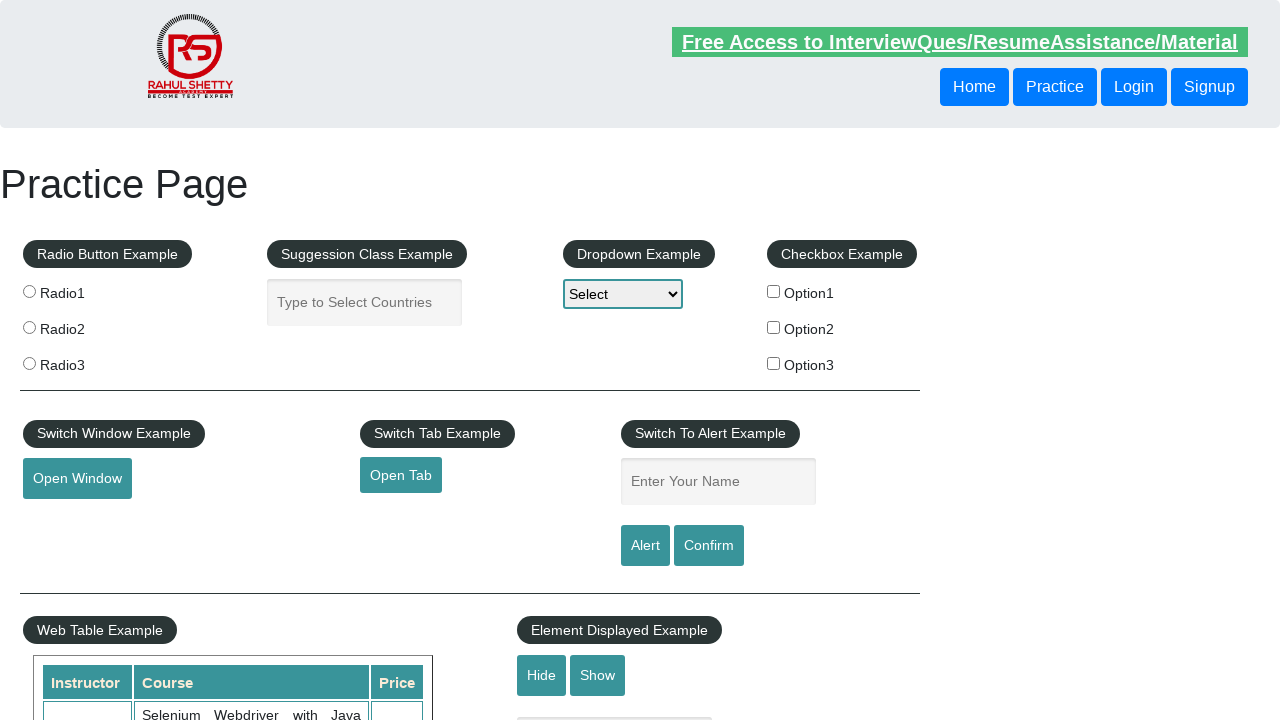

Counted total footer links: 20
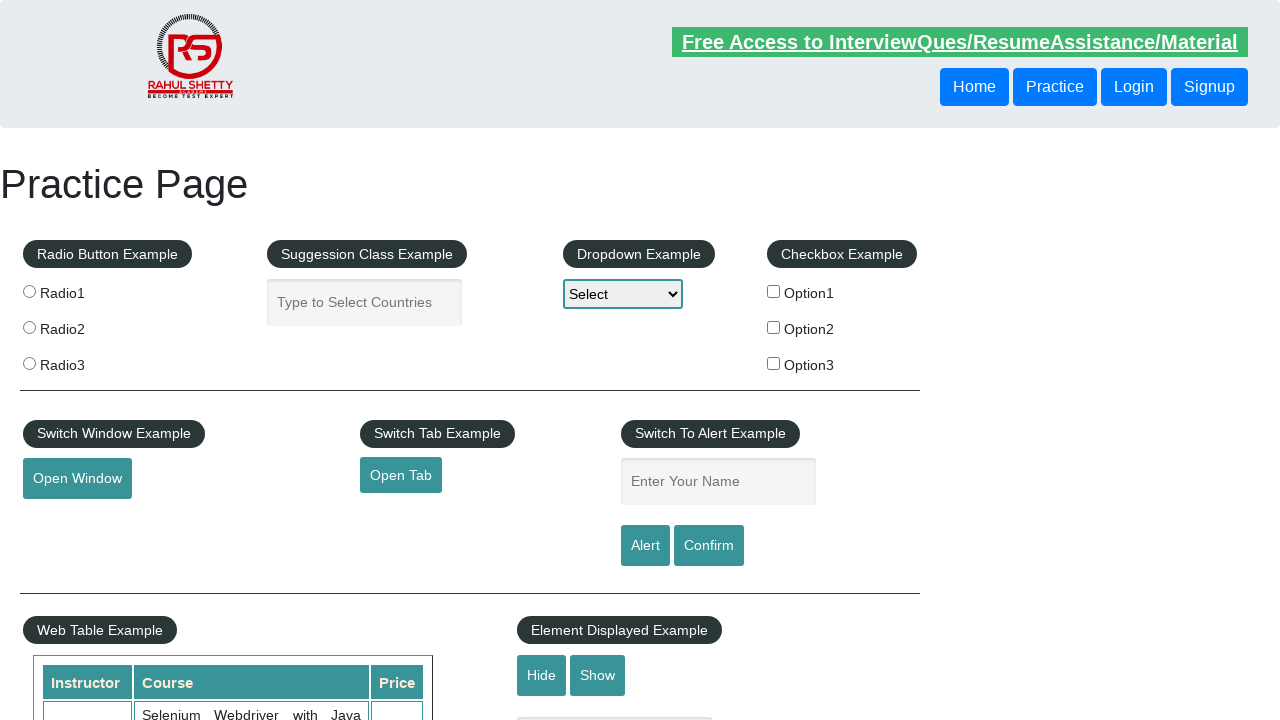

Located first column of footer table
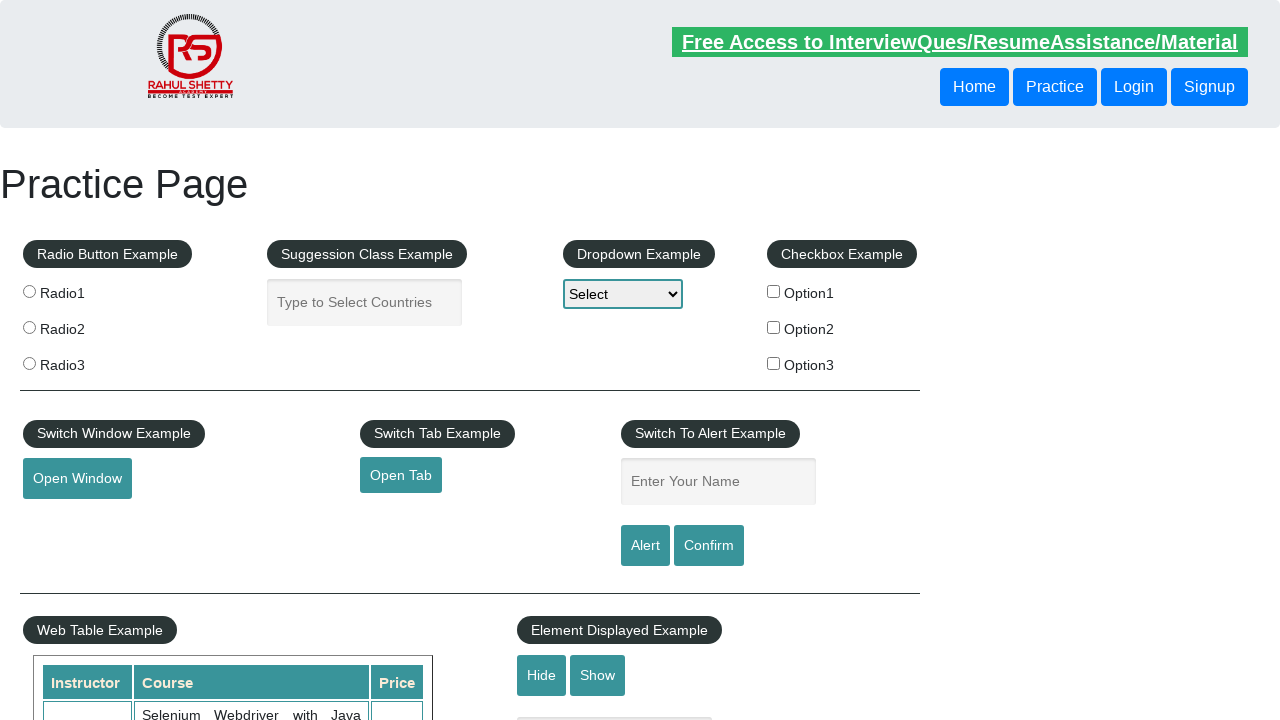

Located all links in first footer column
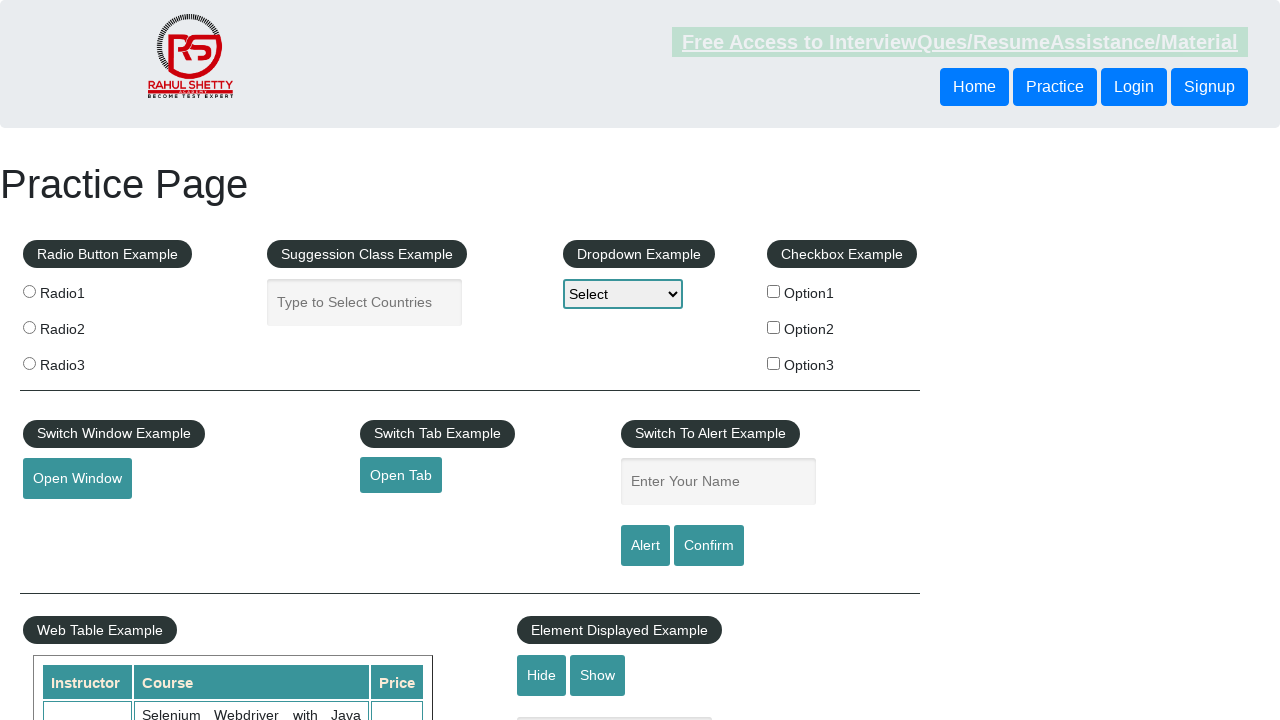

Counted links in first footer column: 5
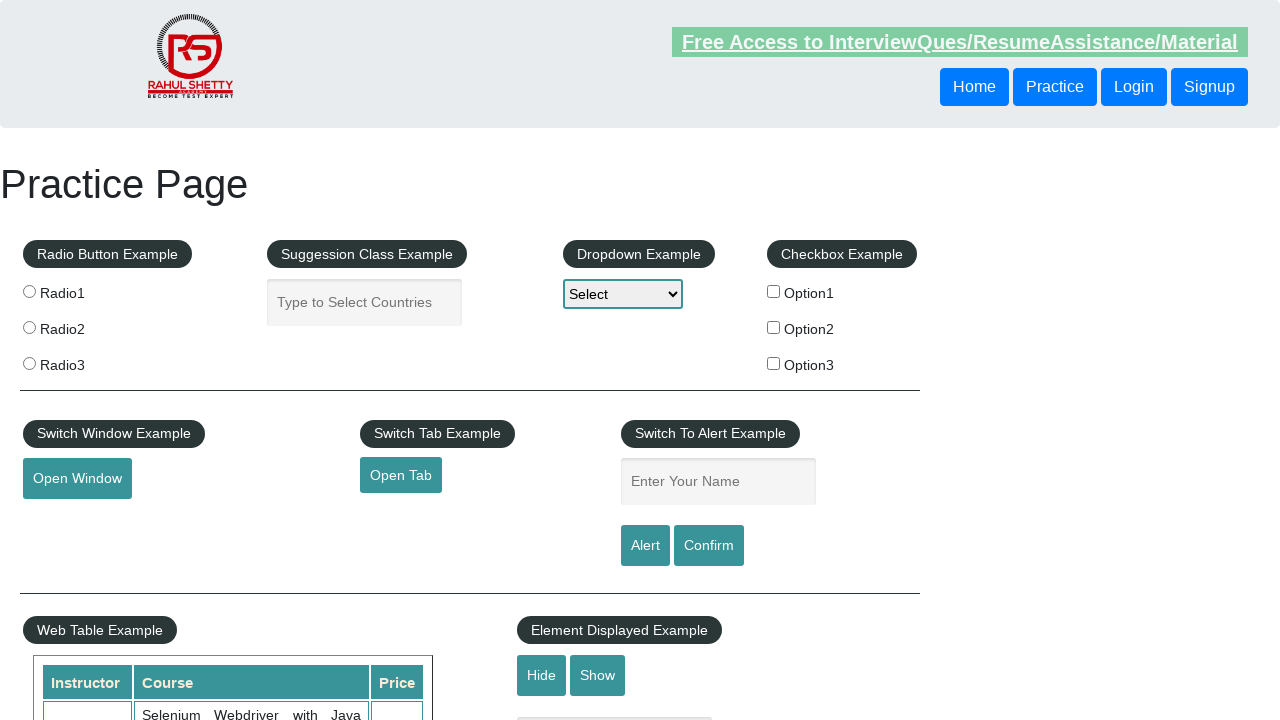

Retrieved all links in first footer column for iteration
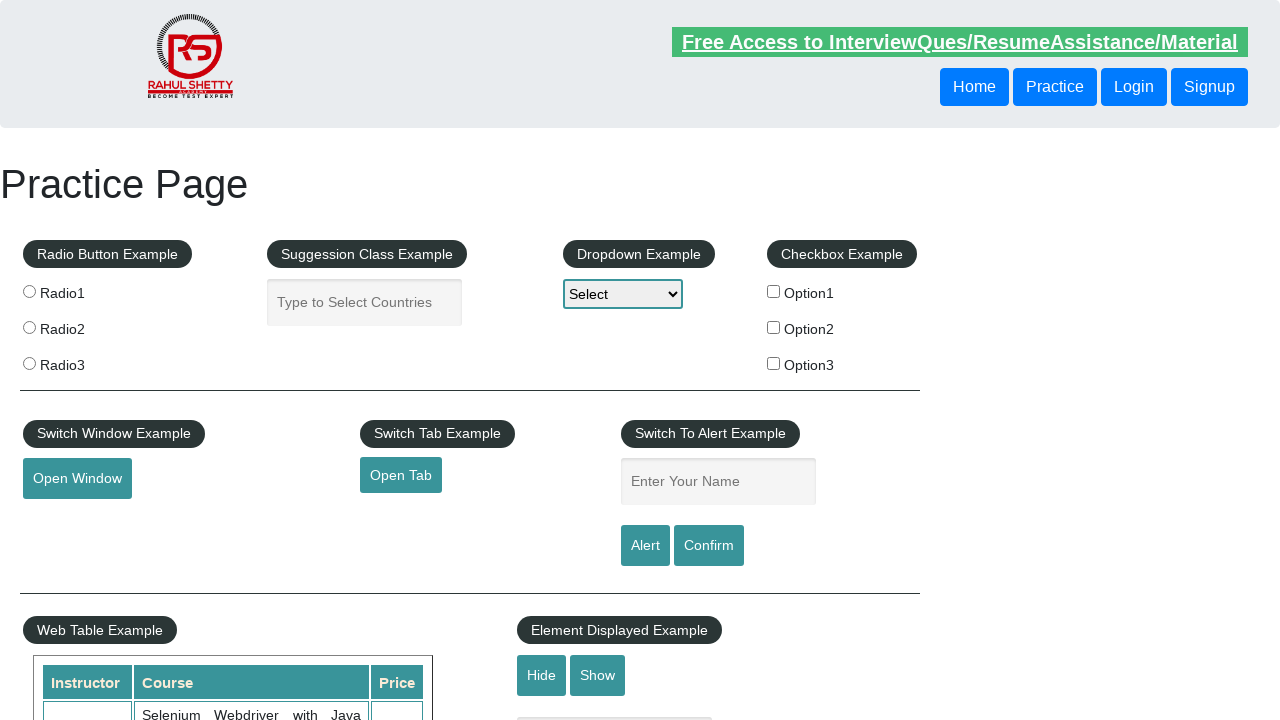

Opened link 1 from first footer column in new tab using Ctrl+Click at (68, 520) on #gf-BIG >> xpath=//table/tbody/tr/td[1]/ul >> a >> nth=1
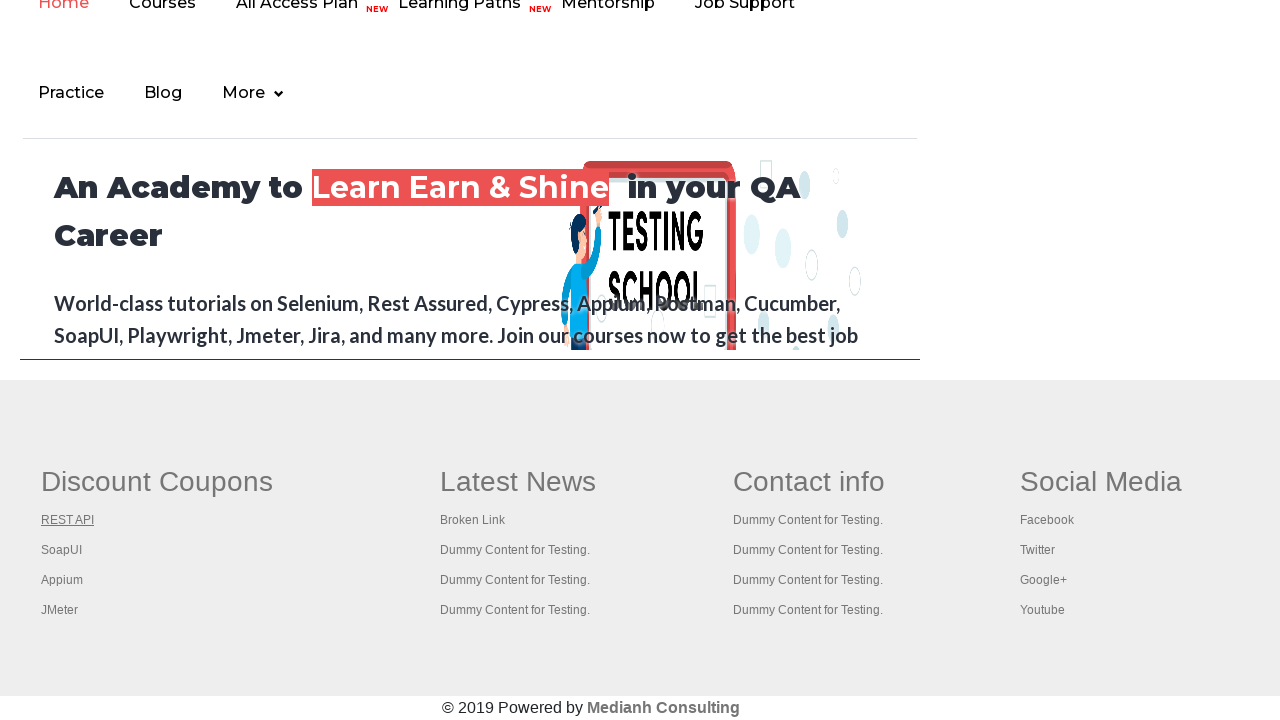

Captured new page object from link 1
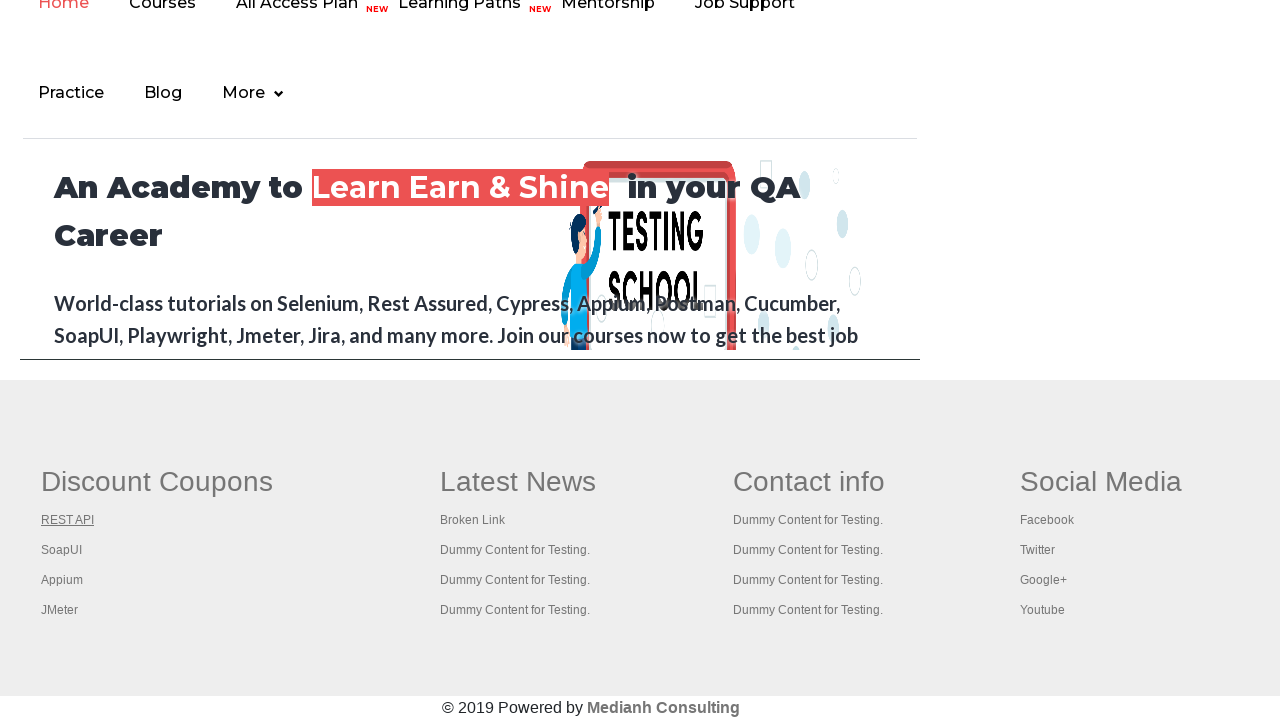

New page 1 finished loading
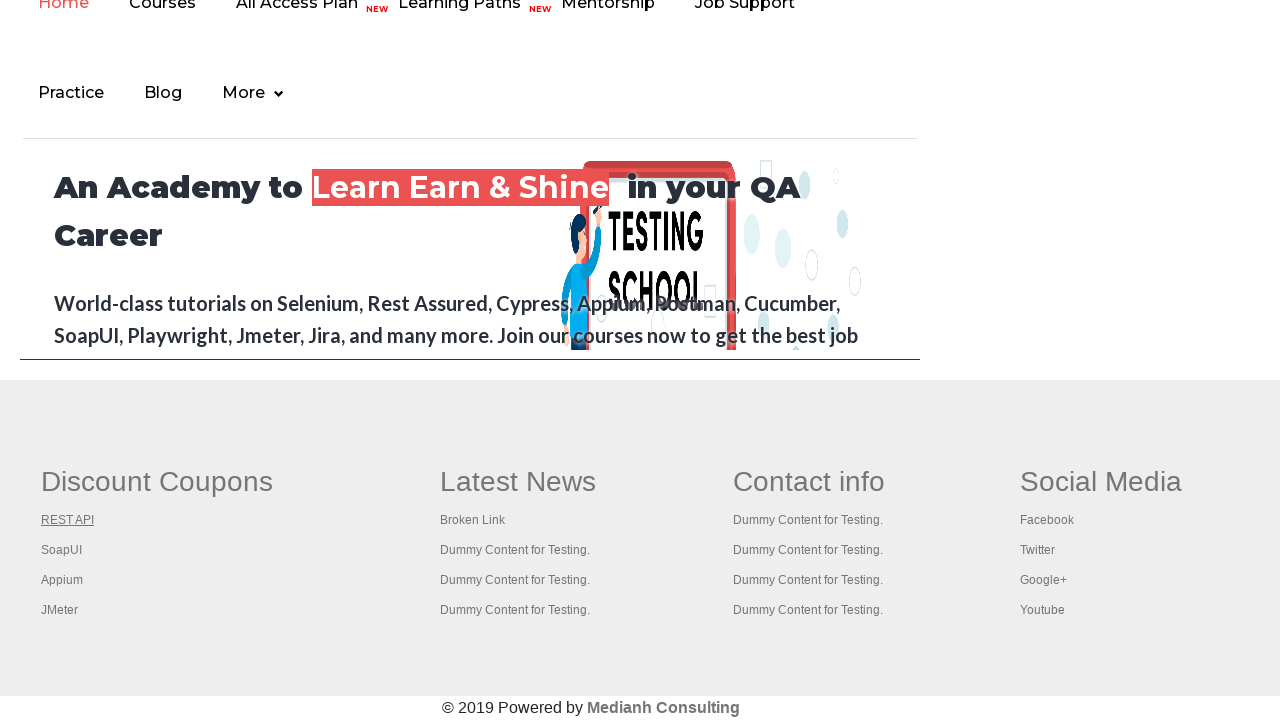

Retrieved title of page 1: REST API Tutorial
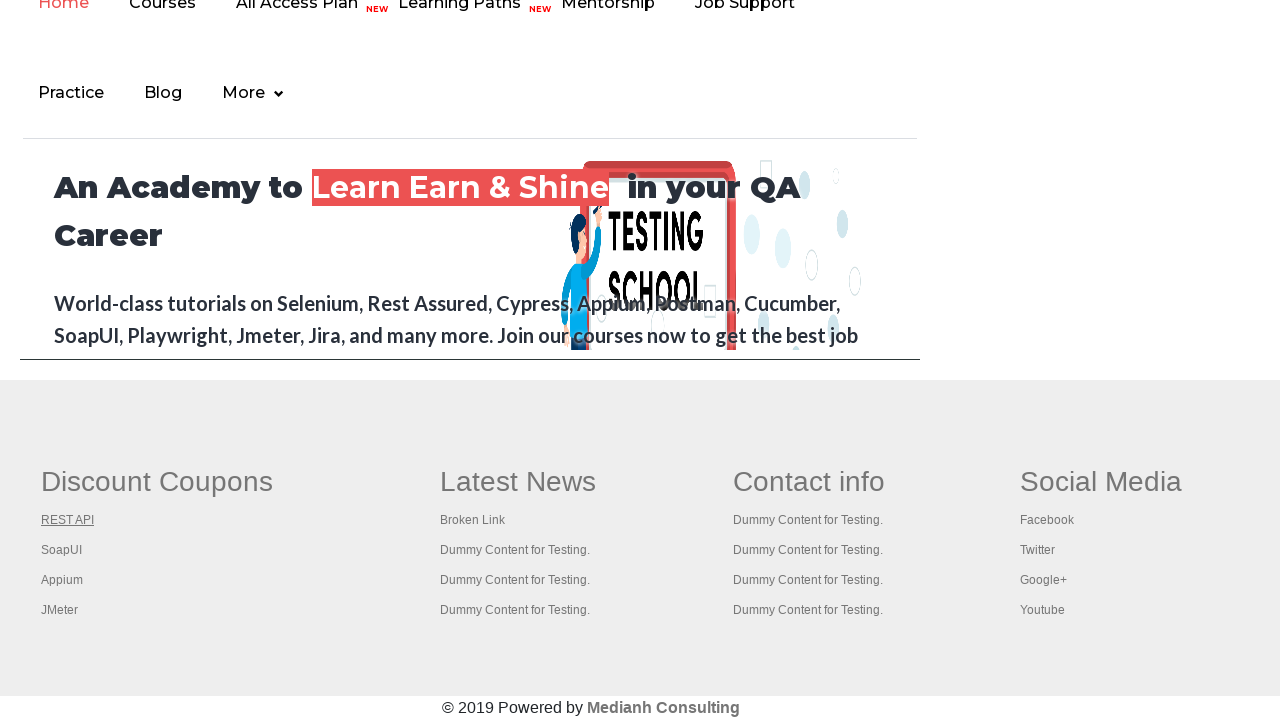

Closed new tab from link 1
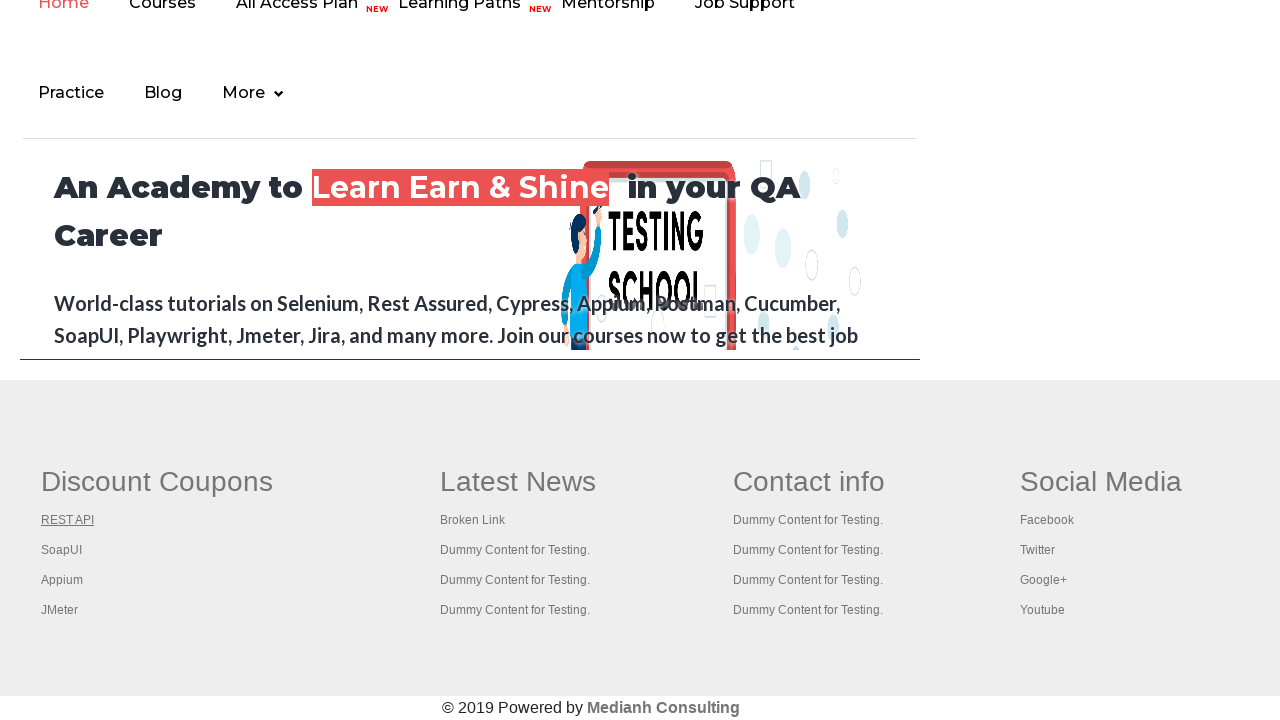

Opened link 2 from first footer column in new tab using Ctrl+Click at (62, 550) on #gf-BIG >> xpath=//table/tbody/tr/td[1]/ul >> a >> nth=2
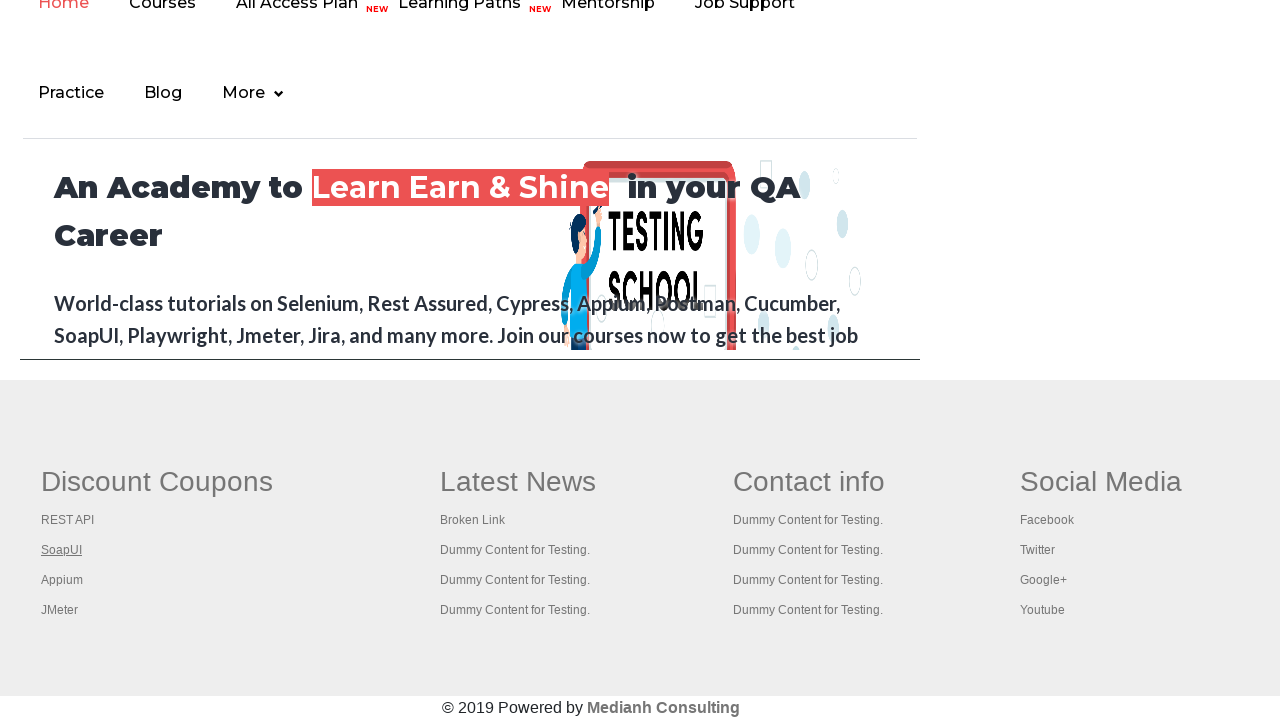

Captured new page object from link 2
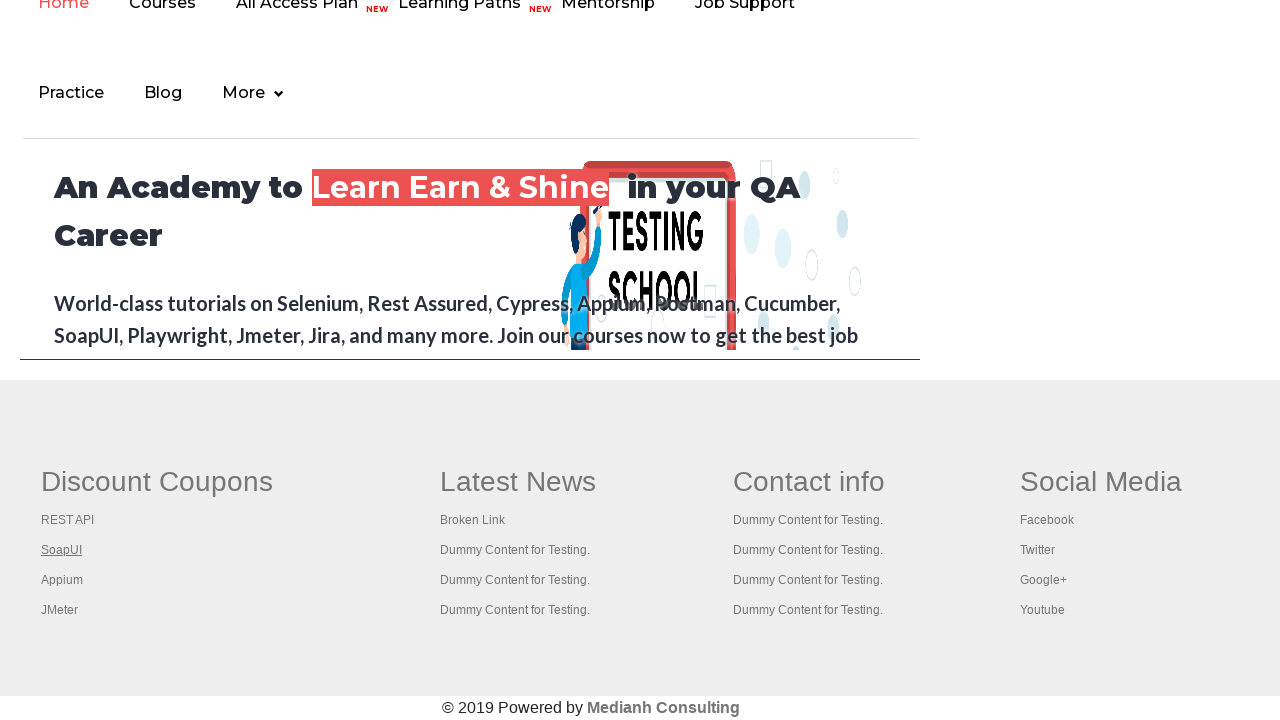

New page 2 finished loading
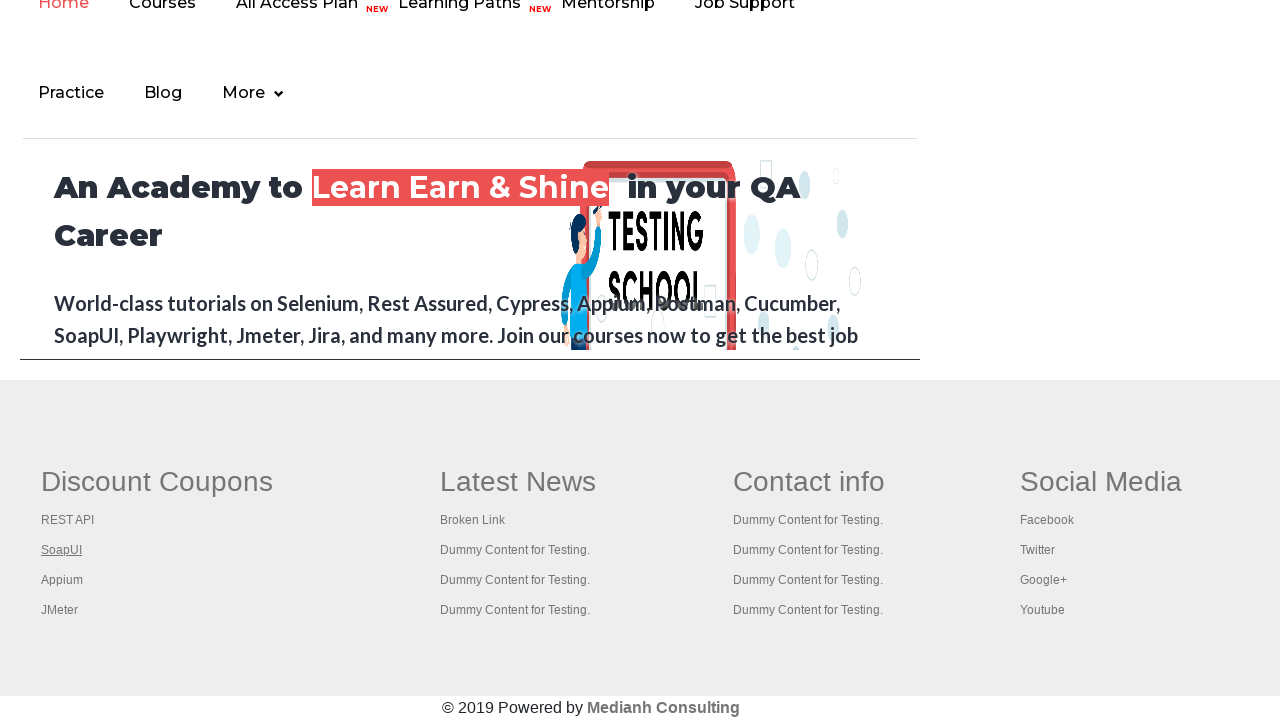

Retrieved title of page 2: The World’s Most Popular API Testing Tool | SoapUI
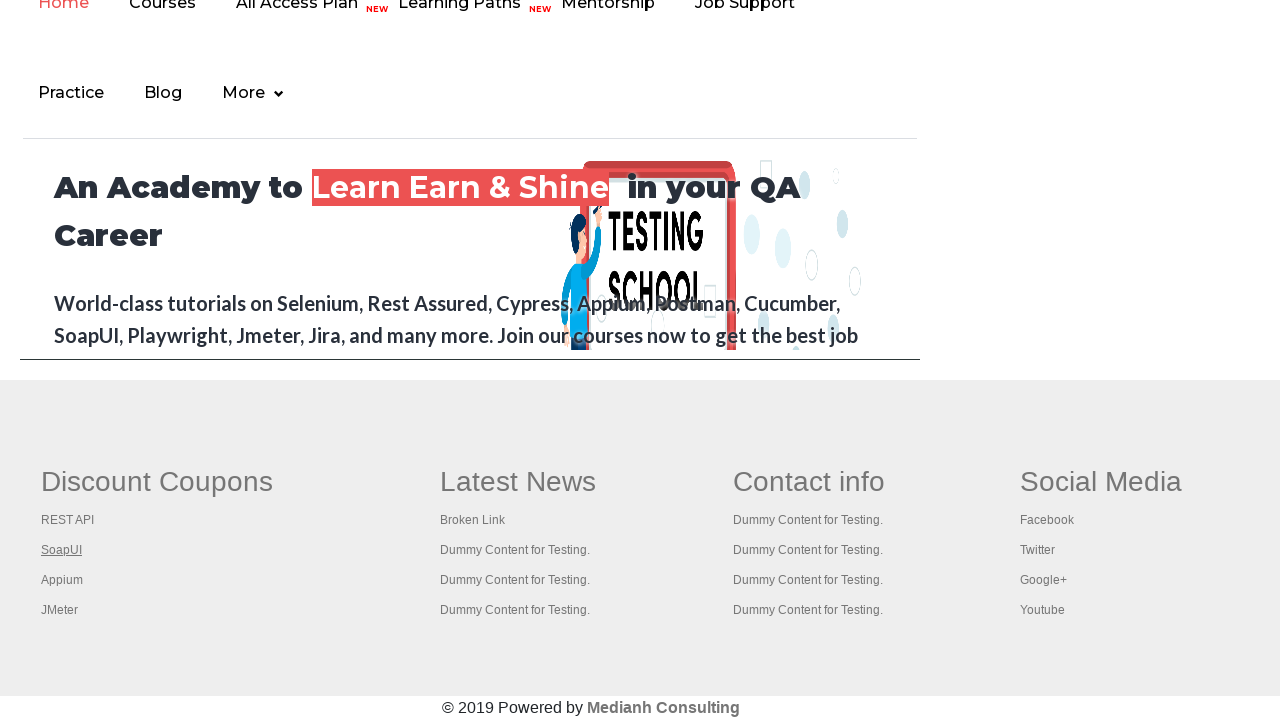

Closed new tab from link 2
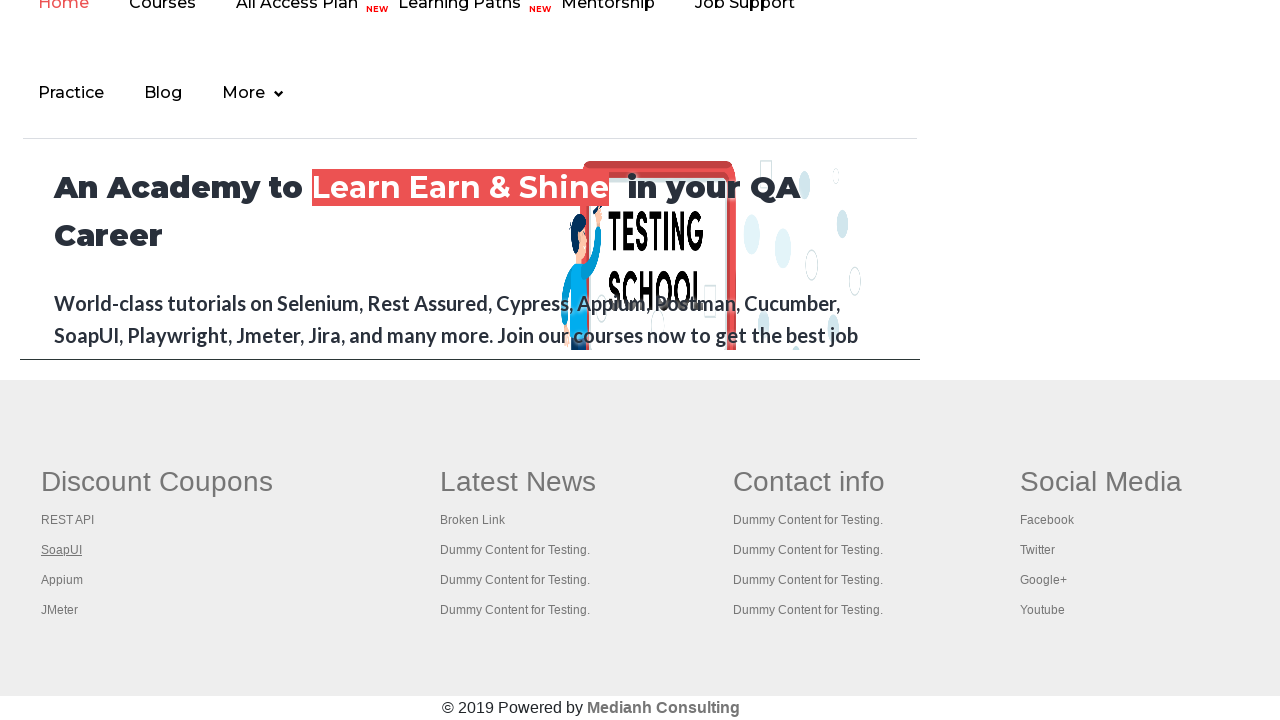

Opened link 3 from first footer column in new tab using Ctrl+Click at (62, 580) on #gf-BIG >> xpath=//table/tbody/tr/td[1]/ul >> a >> nth=3
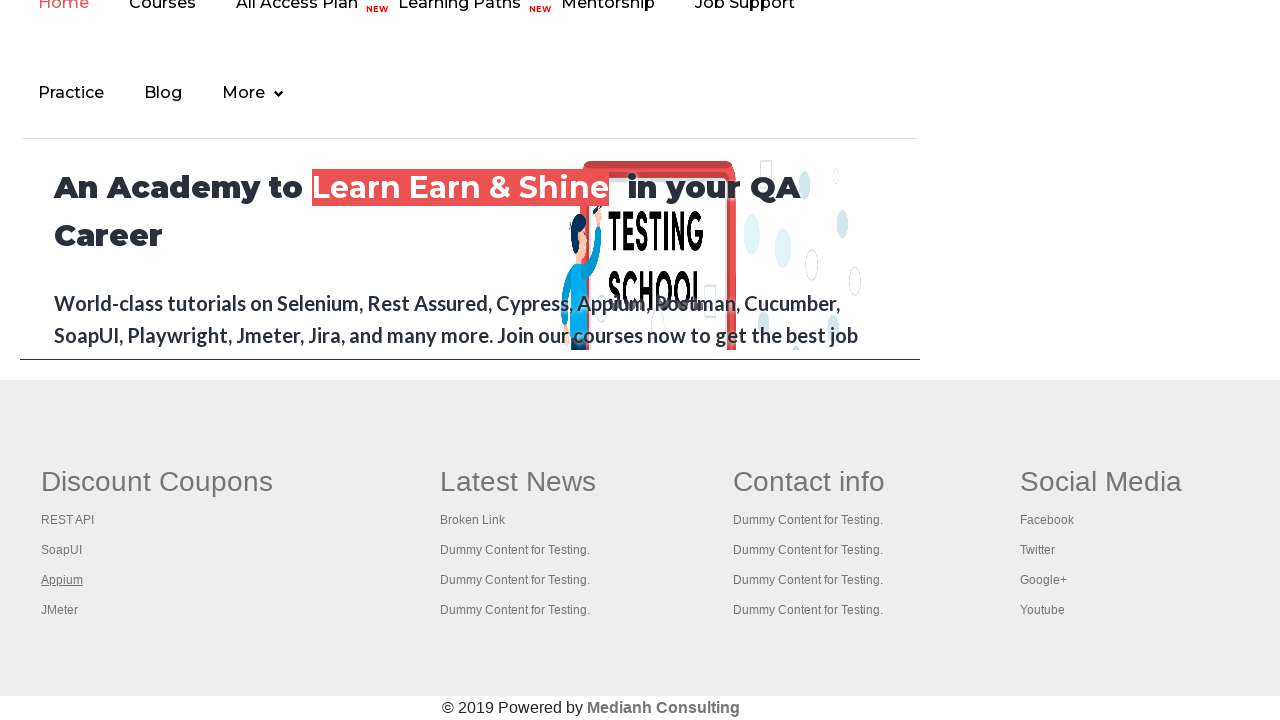

Captured new page object from link 3
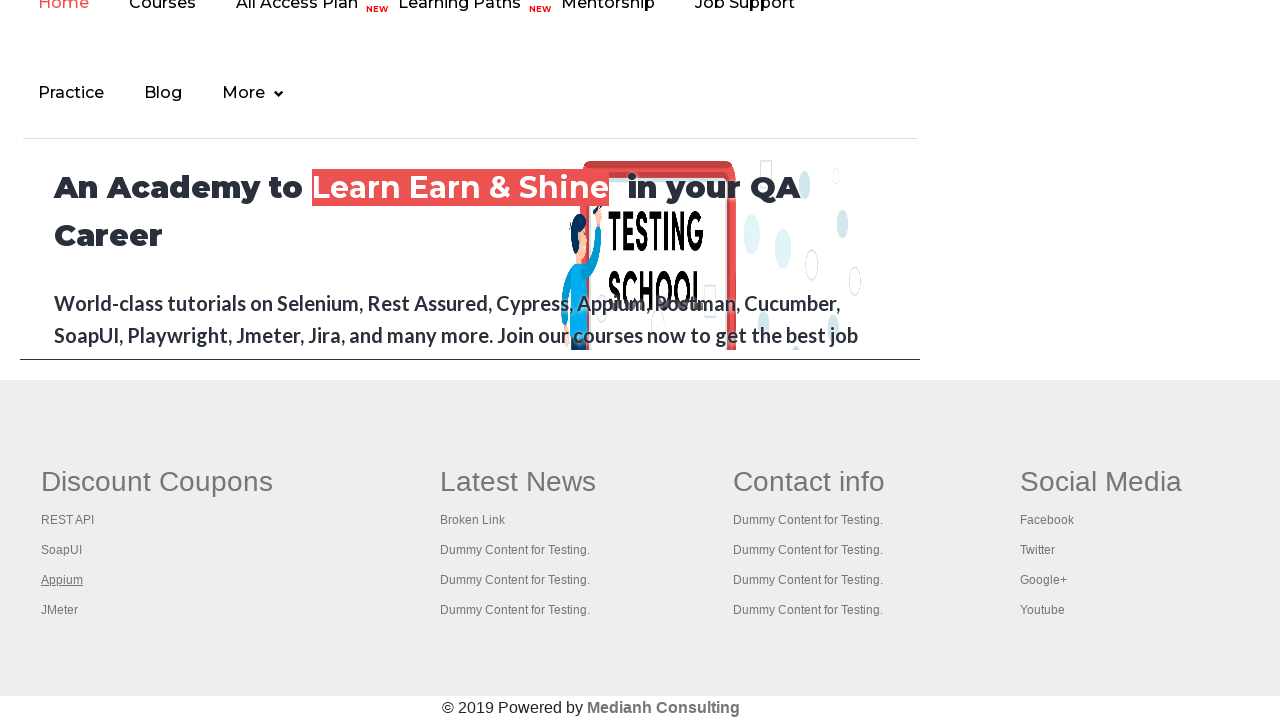

New page 3 finished loading
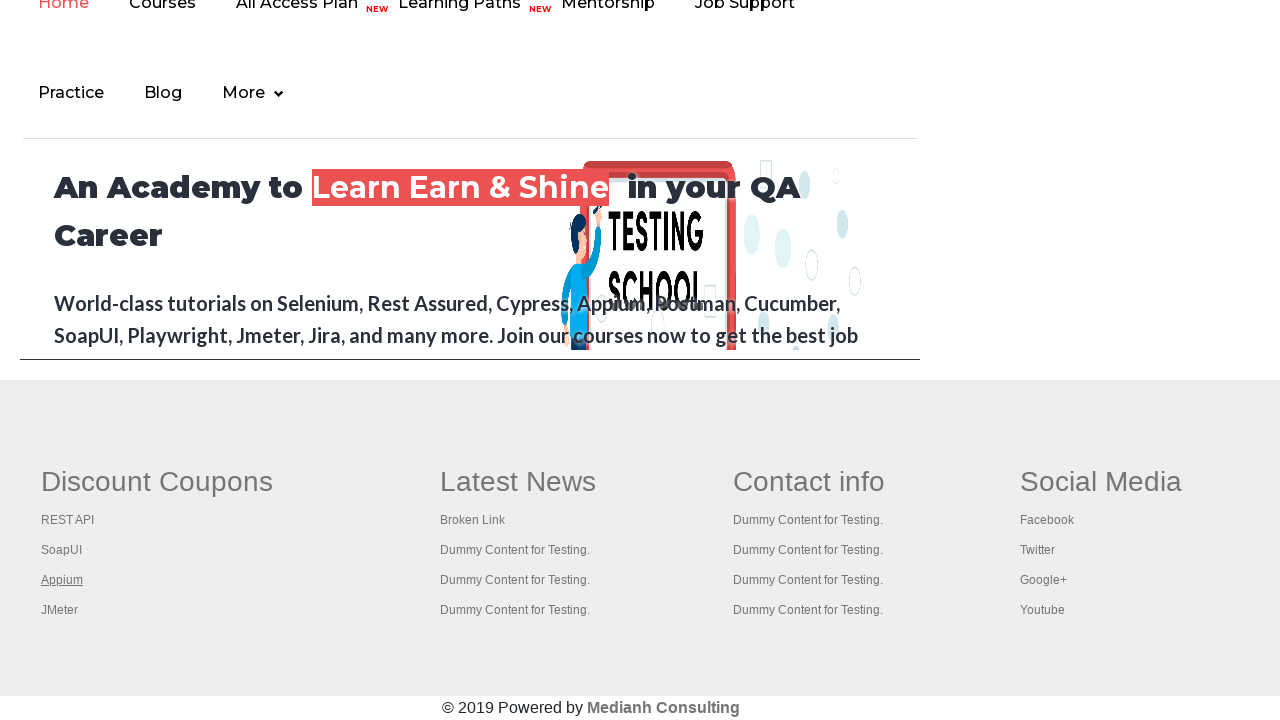

Retrieved title of page 3: Appium tutorial for Mobile Apps testing | RahulShetty Academy | Rahul
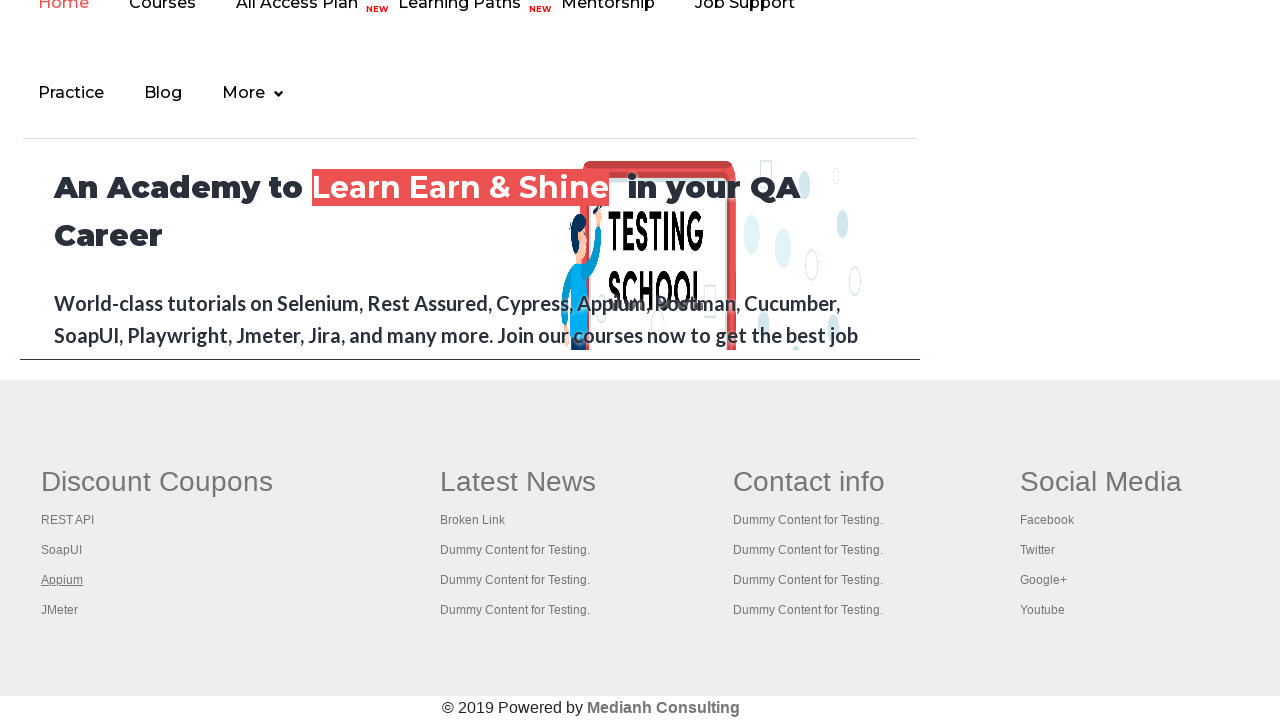

Closed new tab from link 3
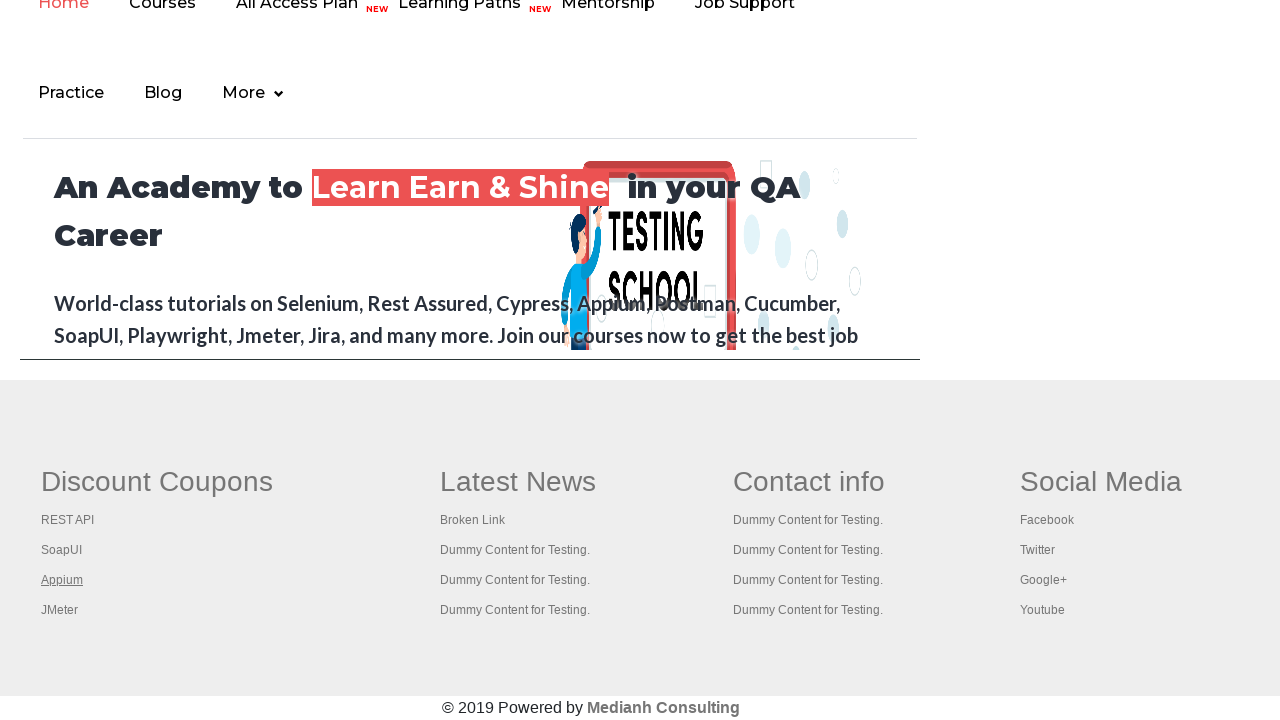

Opened link 4 from first footer column in new tab using Ctrl+Click at (60, 610) on #gf-BIG >> xpath=//table/tbody/tr/td[1]/ul >> a >> nth=4
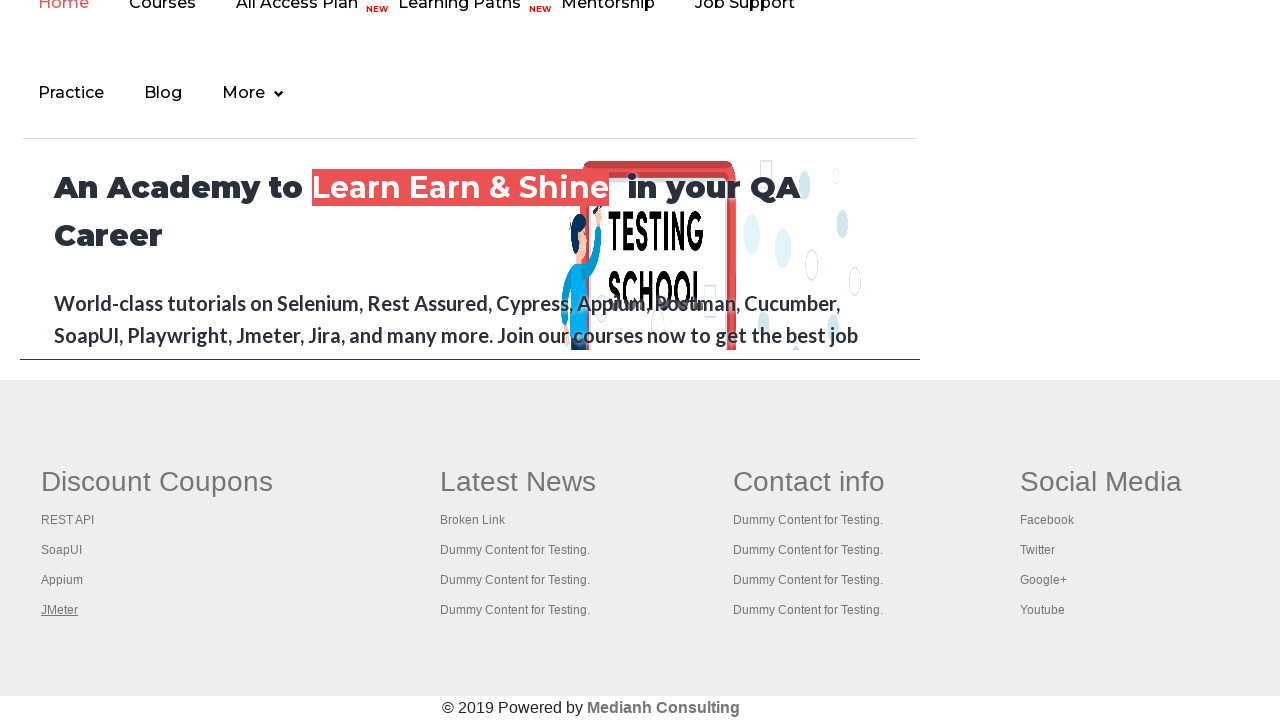

Captured new page object from link 4
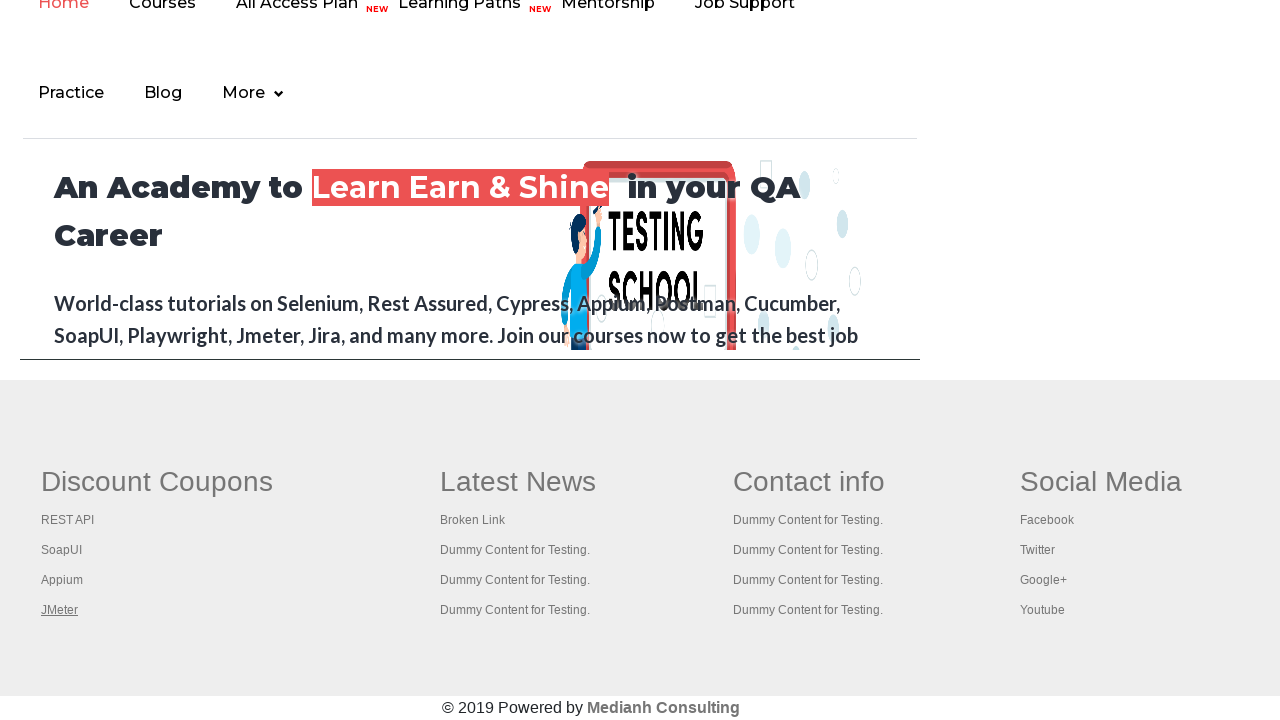

New page 4 finished loading
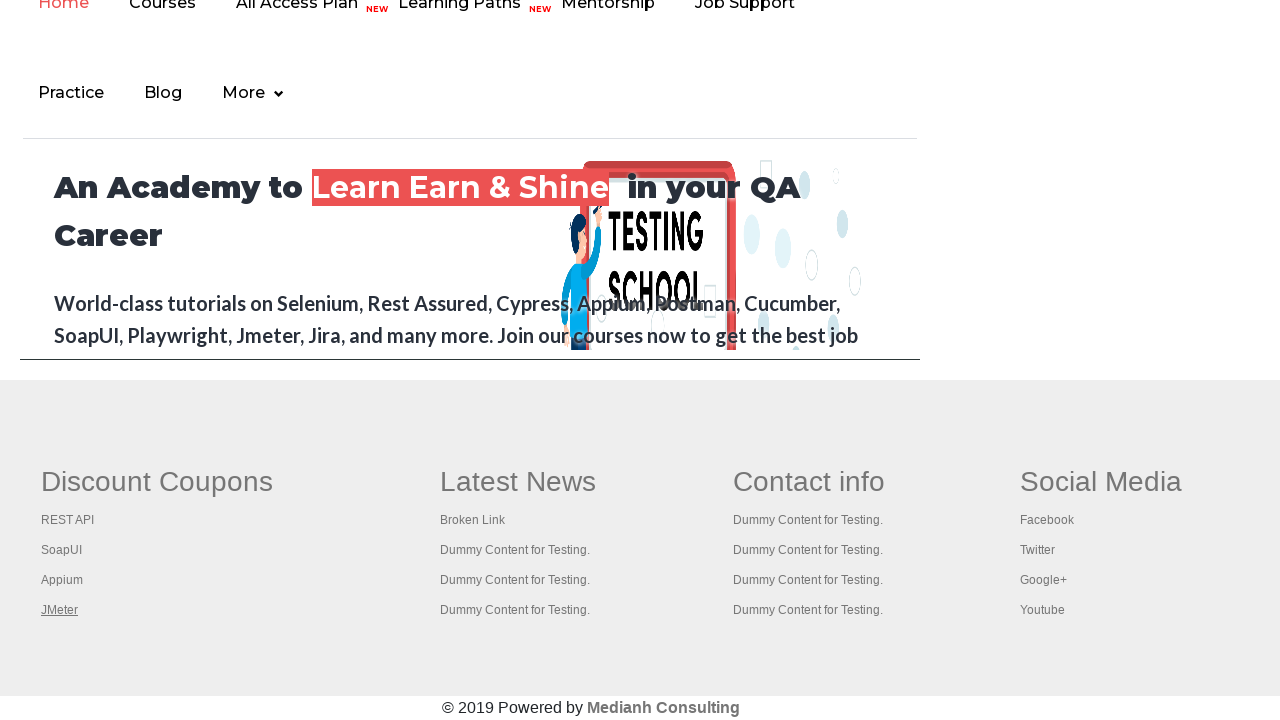

Retrieved title of page 4: Apache JMeter - Apache JMeter™
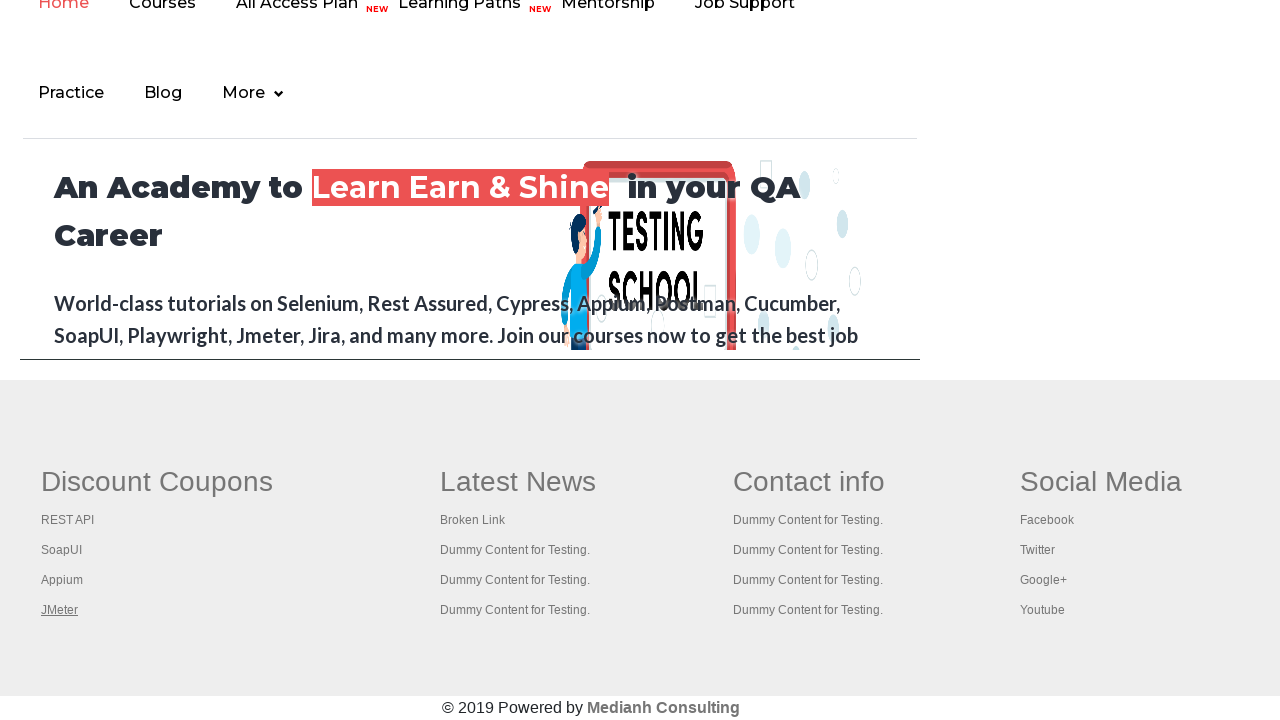

Closed new tab from link 4
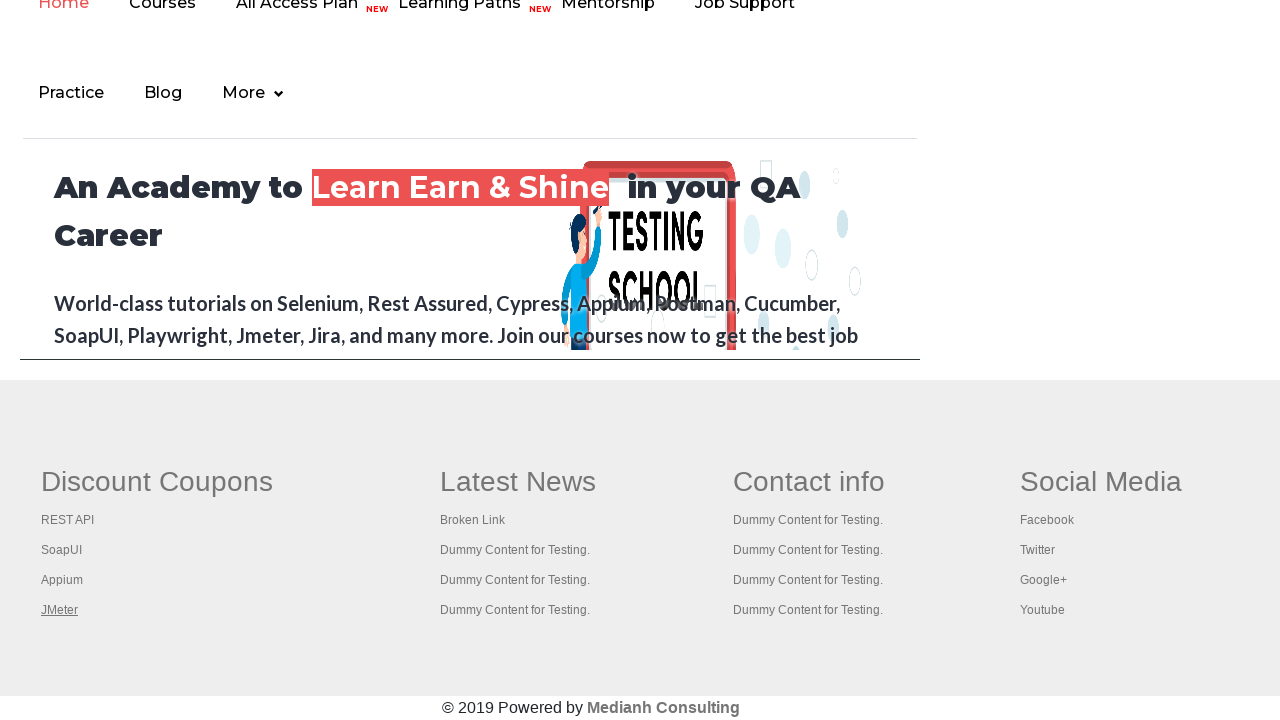

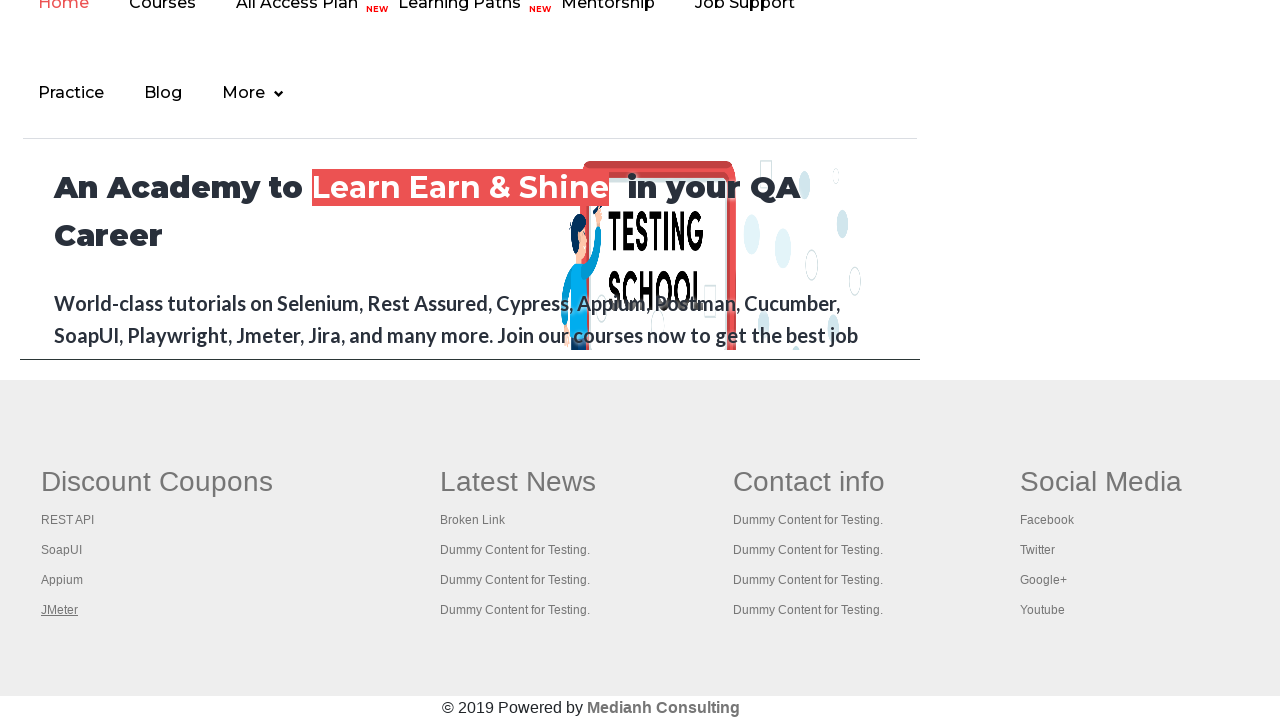